Tests Add/Remove Elements by clicking Add Element twice and verifying two Delete buttons appear

Starting URL: https://the-internet.herokuapp.com/

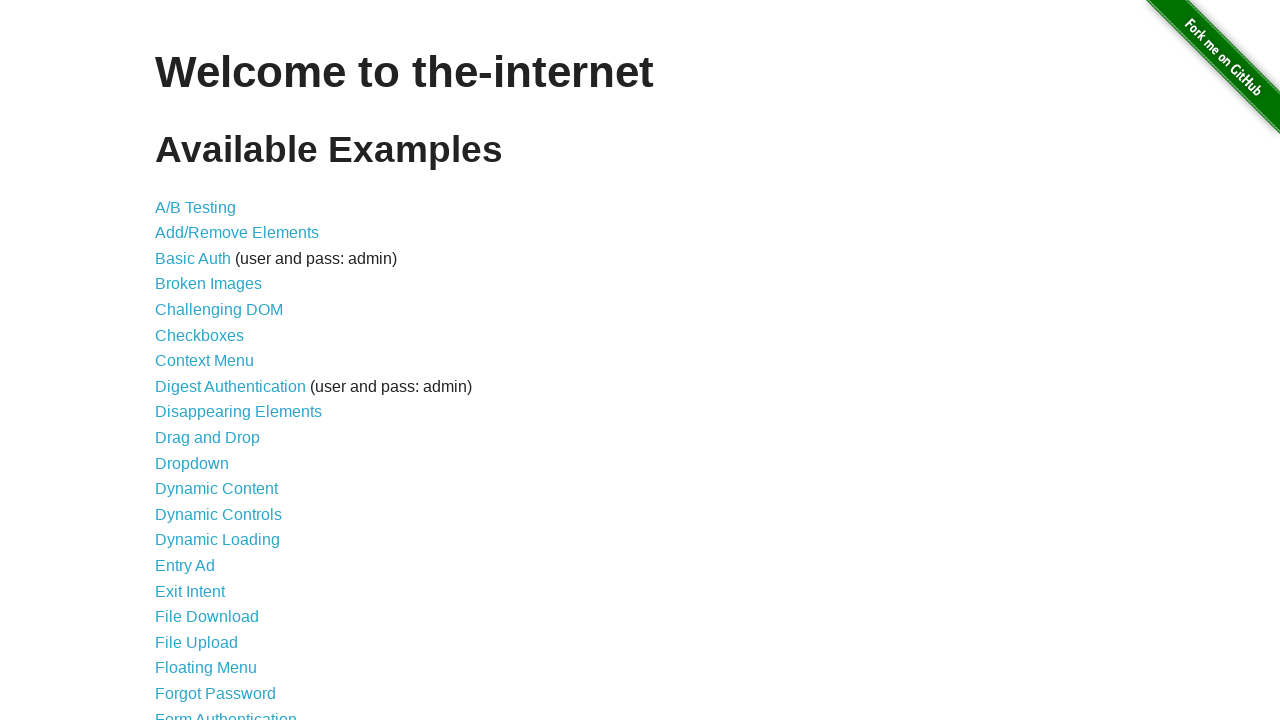

Clicked 'Add/Remove Elements' link to navigate to test page at (237, 233) on internal:role=link[name="Add/Remove Elements"i]
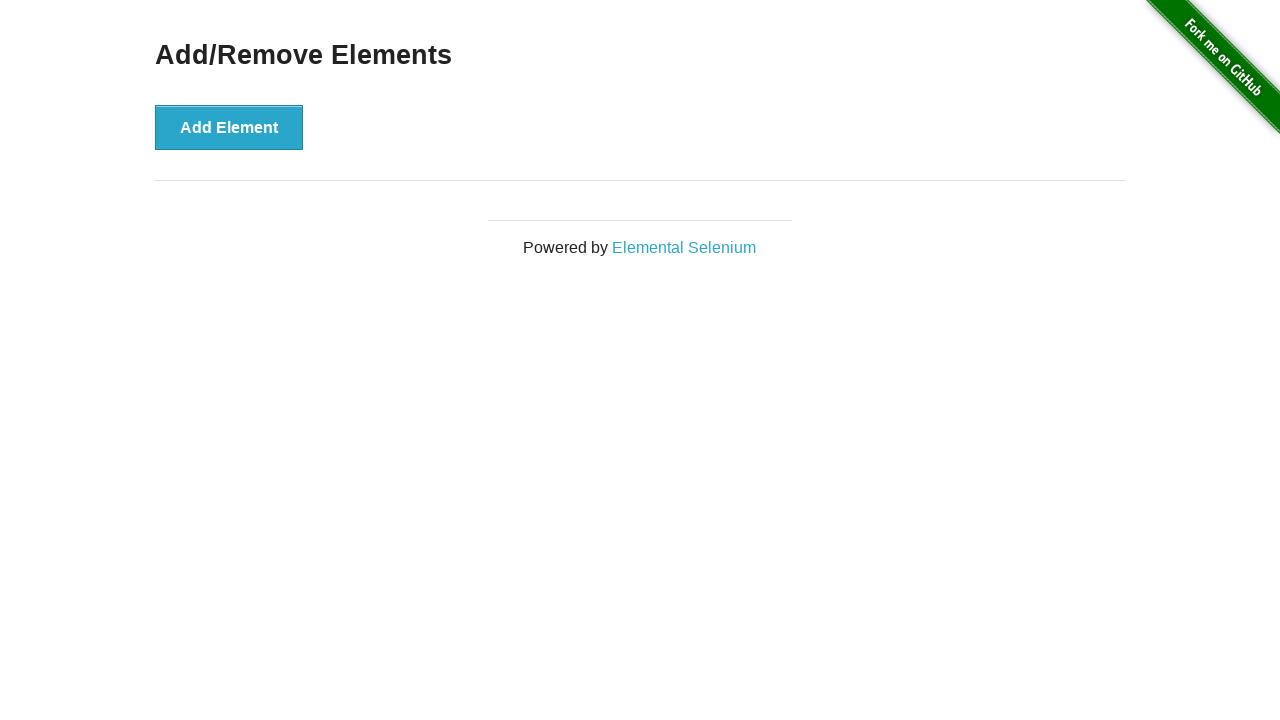

Clicked 'Add Element' button twice at (229, 127) on internal:role=button[name="Add Element"i]
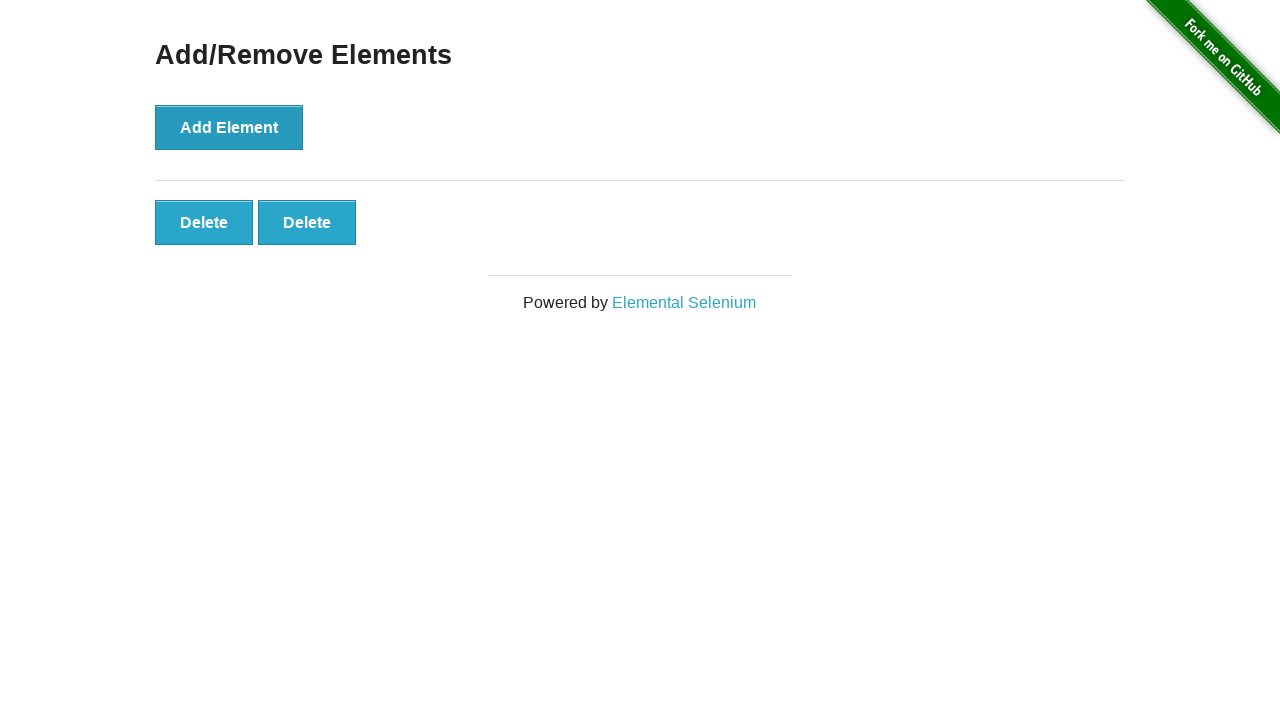

Verified that exactly 2 'Delete' buttons are present
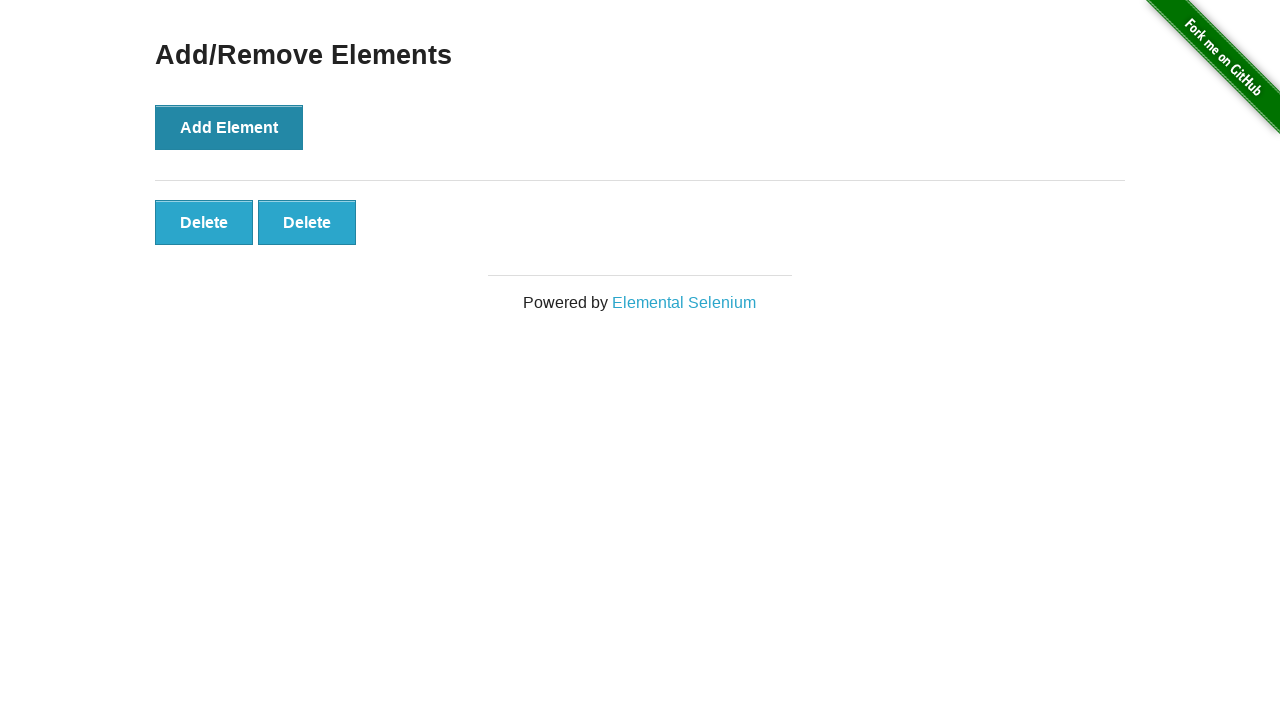

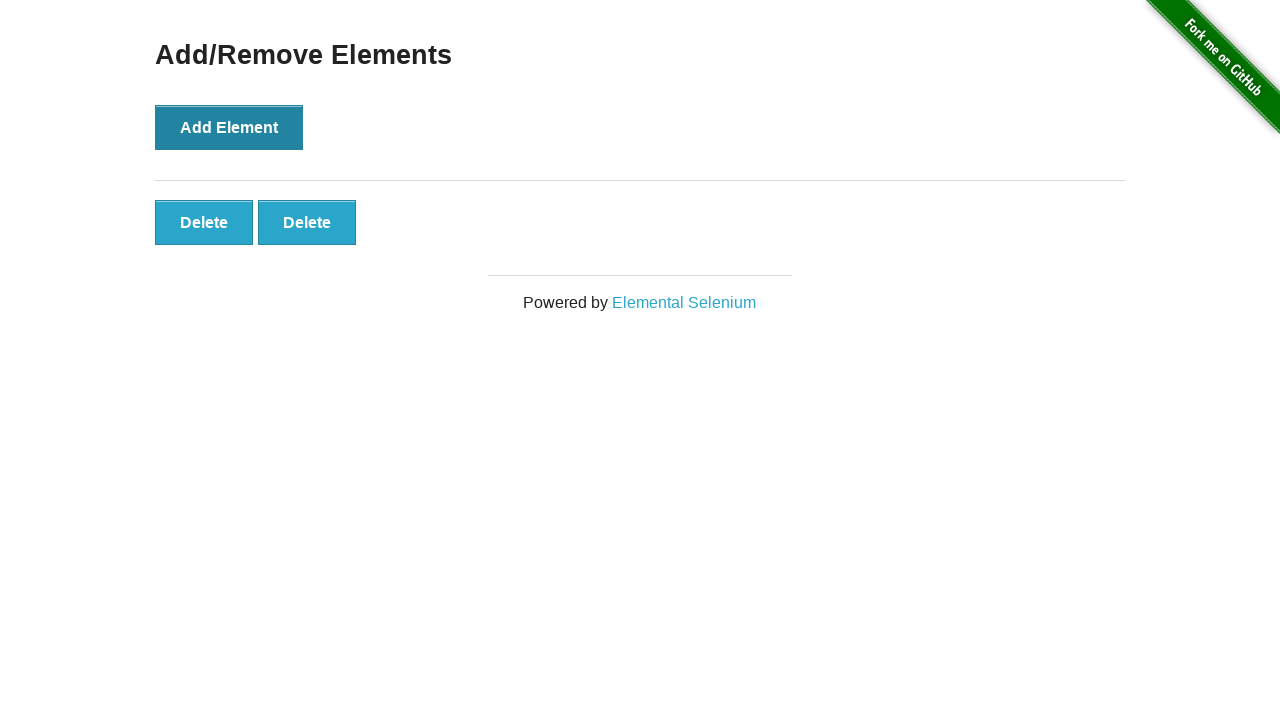